Tests multi-select dropdown functionality by selecting multiple car options (volvo, saab, audi) from a select menu on a demo QA site.

Starting URL: https://demoqa.com/select-menu

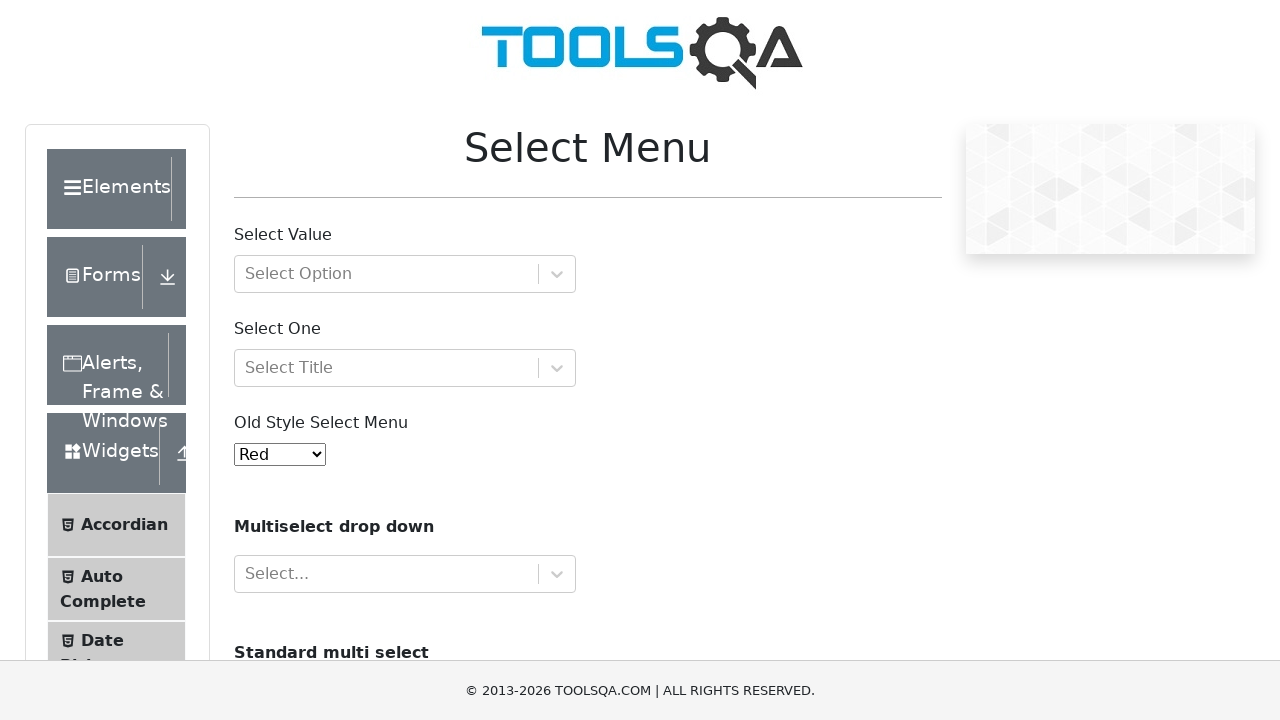

Navigated to DemoQA select menu page
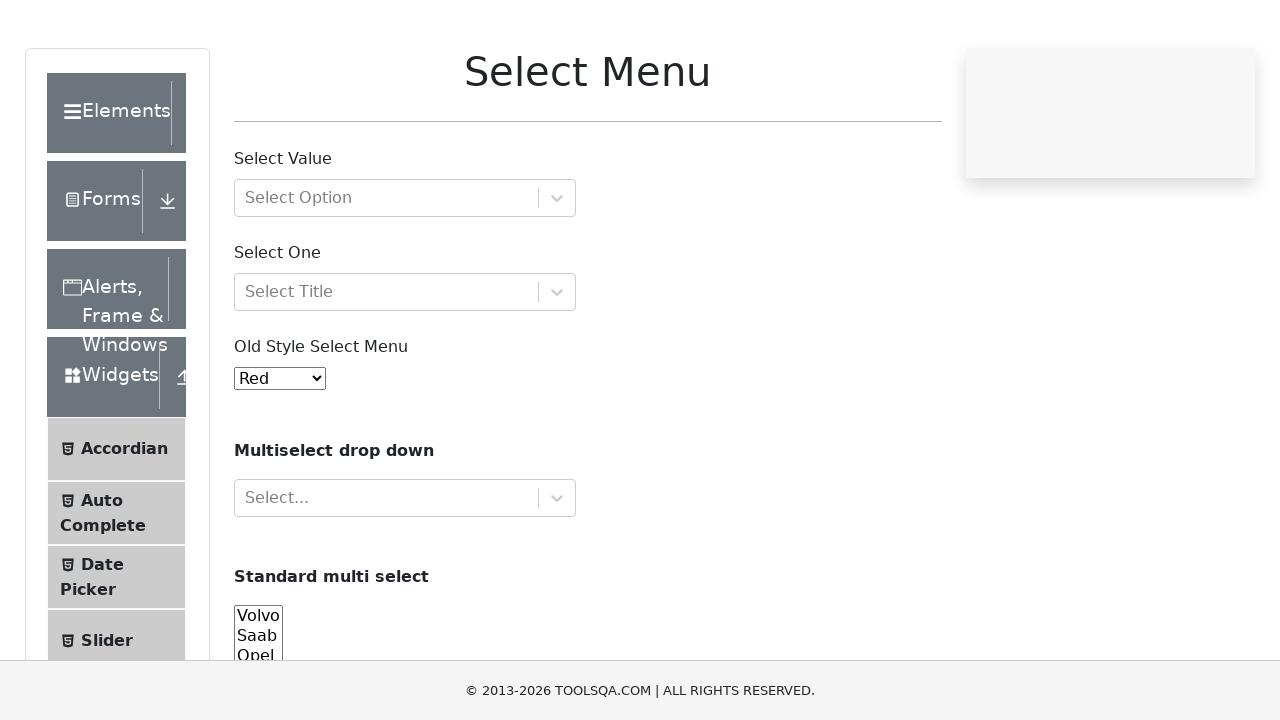

Selected multiple car options (volvo, saab, audi) from the dropdown on select#cars
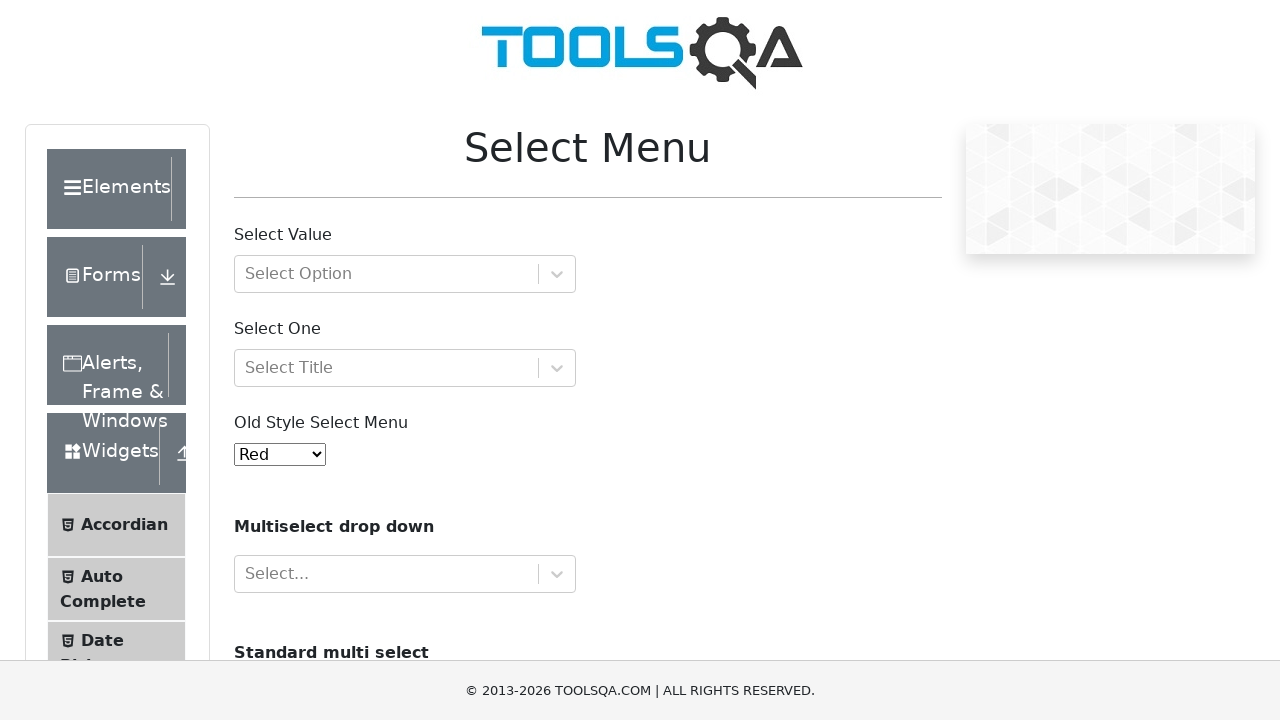

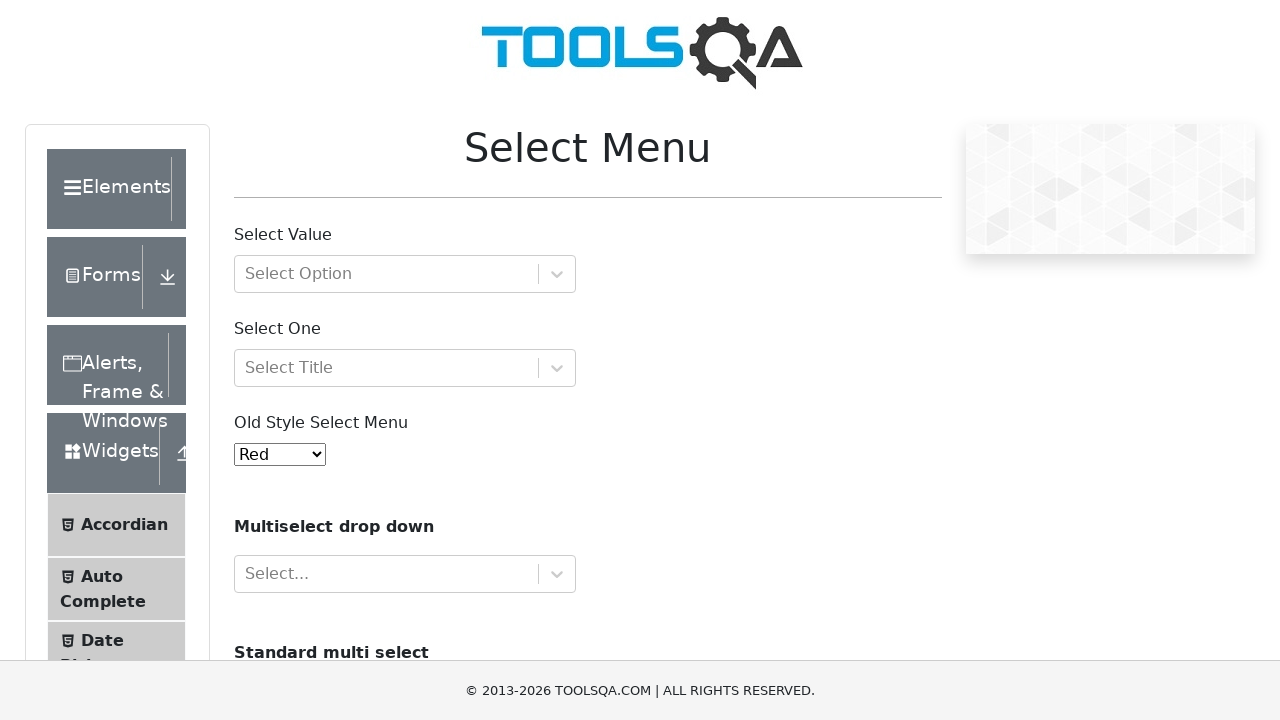